Tests right-click functionality by right-clicking a button and verifying the displayed message

Starting URL: https://demoqa.com/buttons

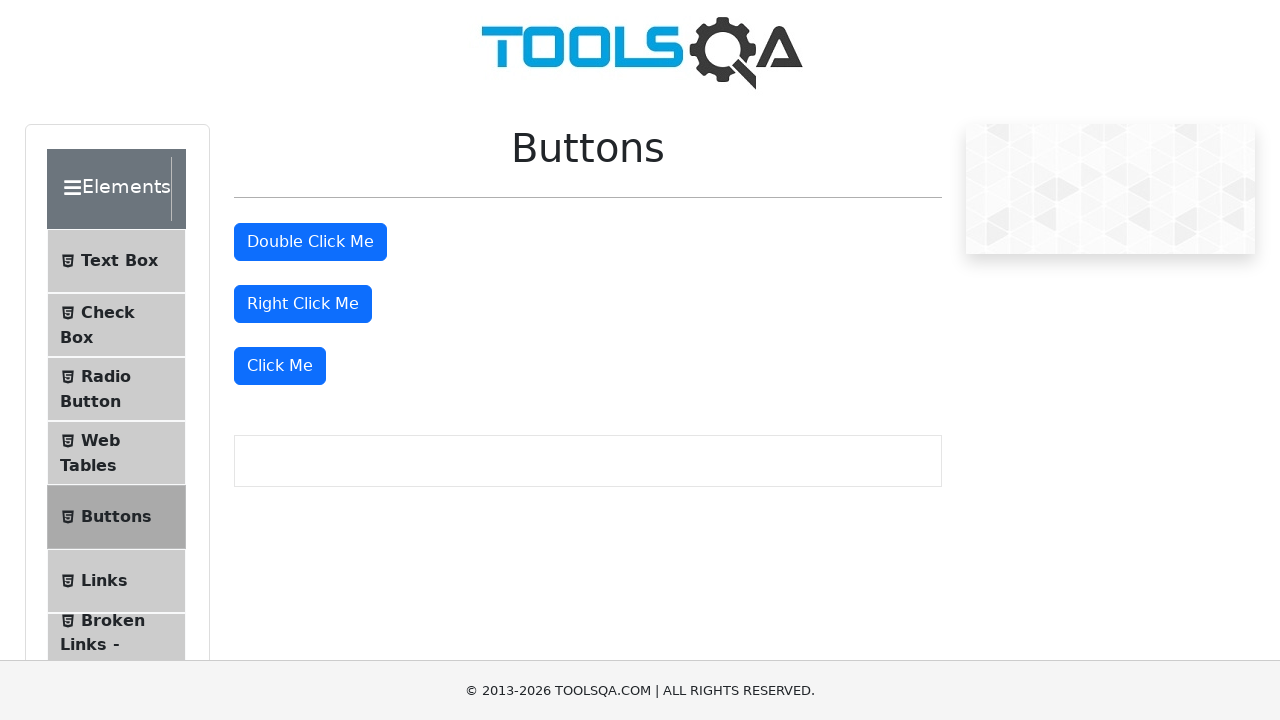

Right-clicked the 'Right Click Me' button at (303, 304) on //button[text()='Right Click Me']
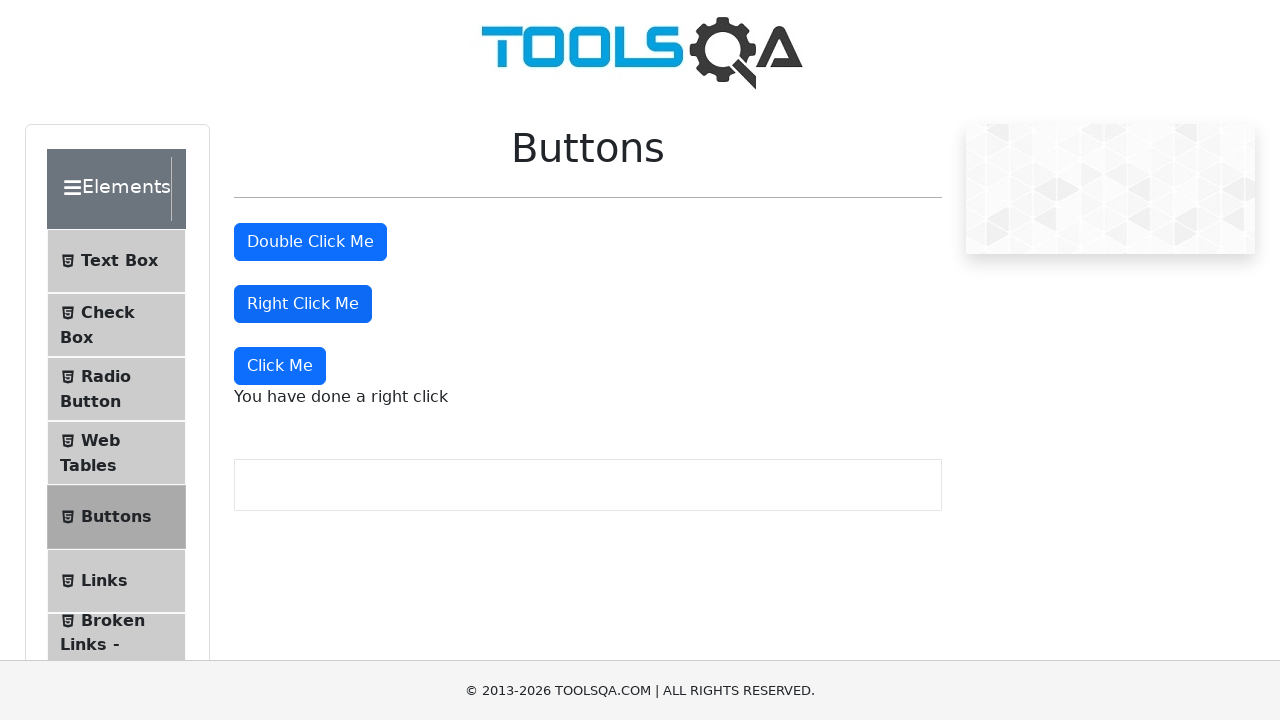

Right-click message element loaded
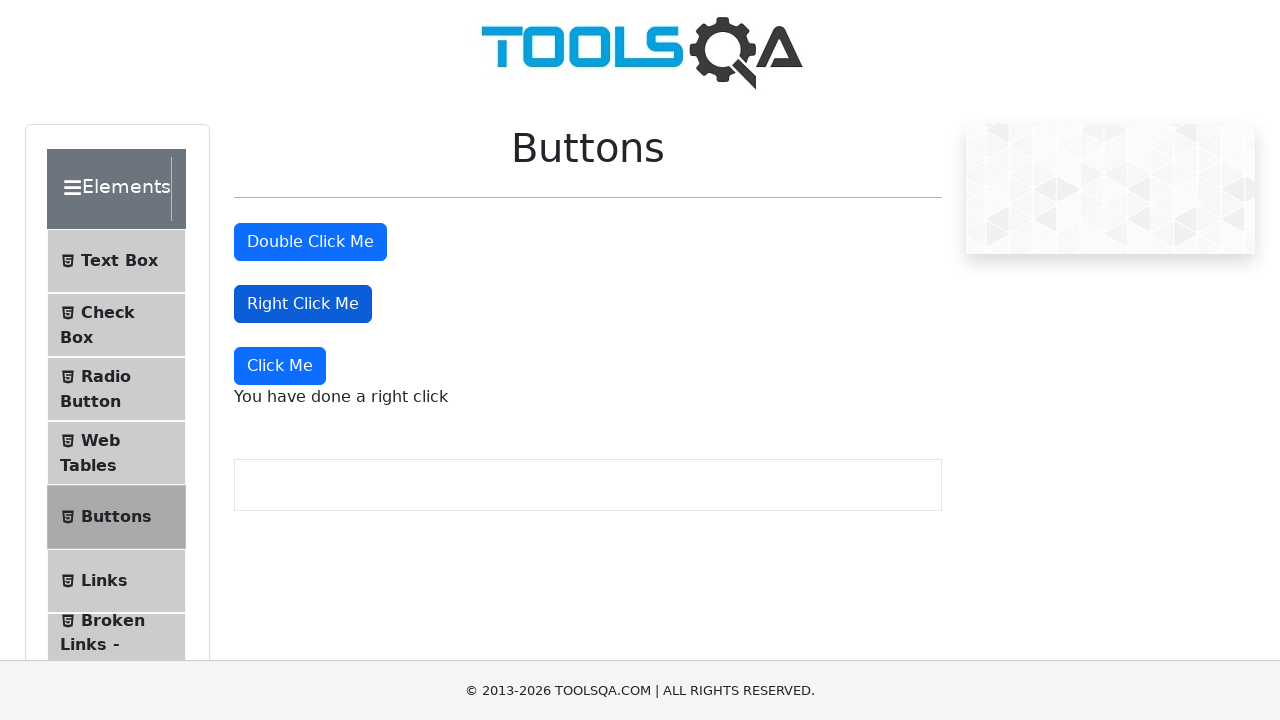

Retrieved right-click message text: 'You have done a right click'
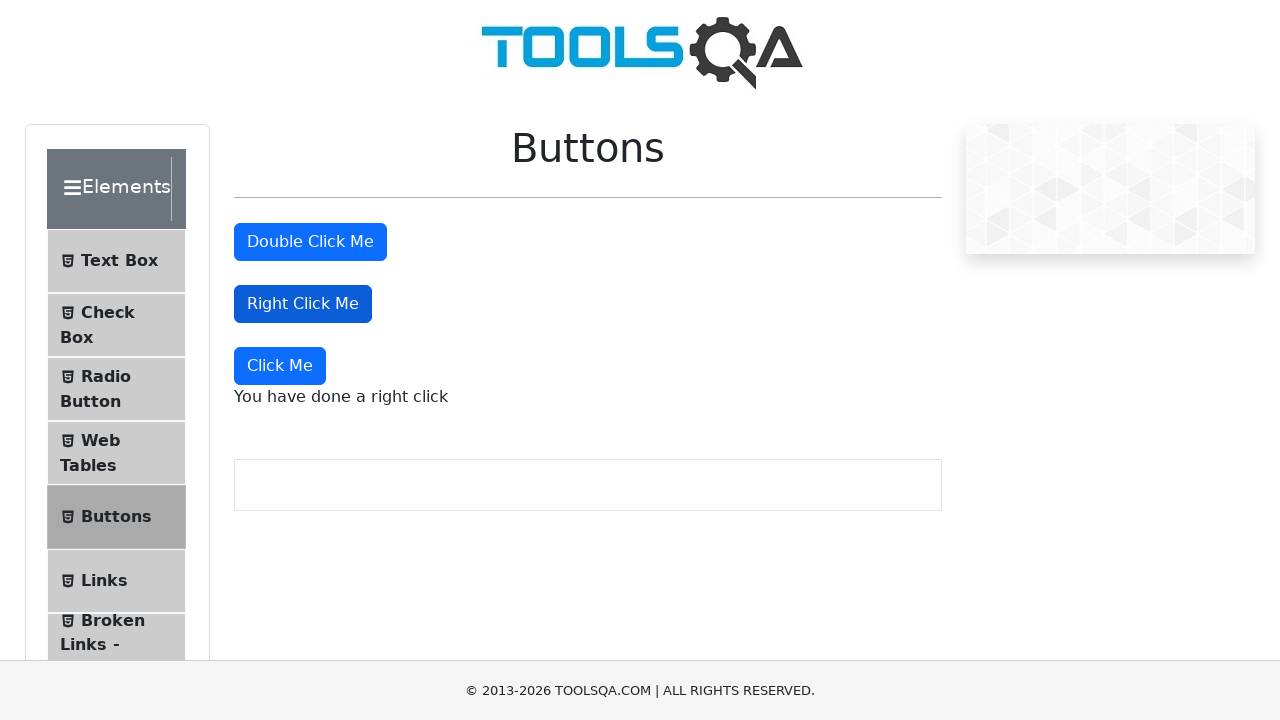

Verified right-click message is correct
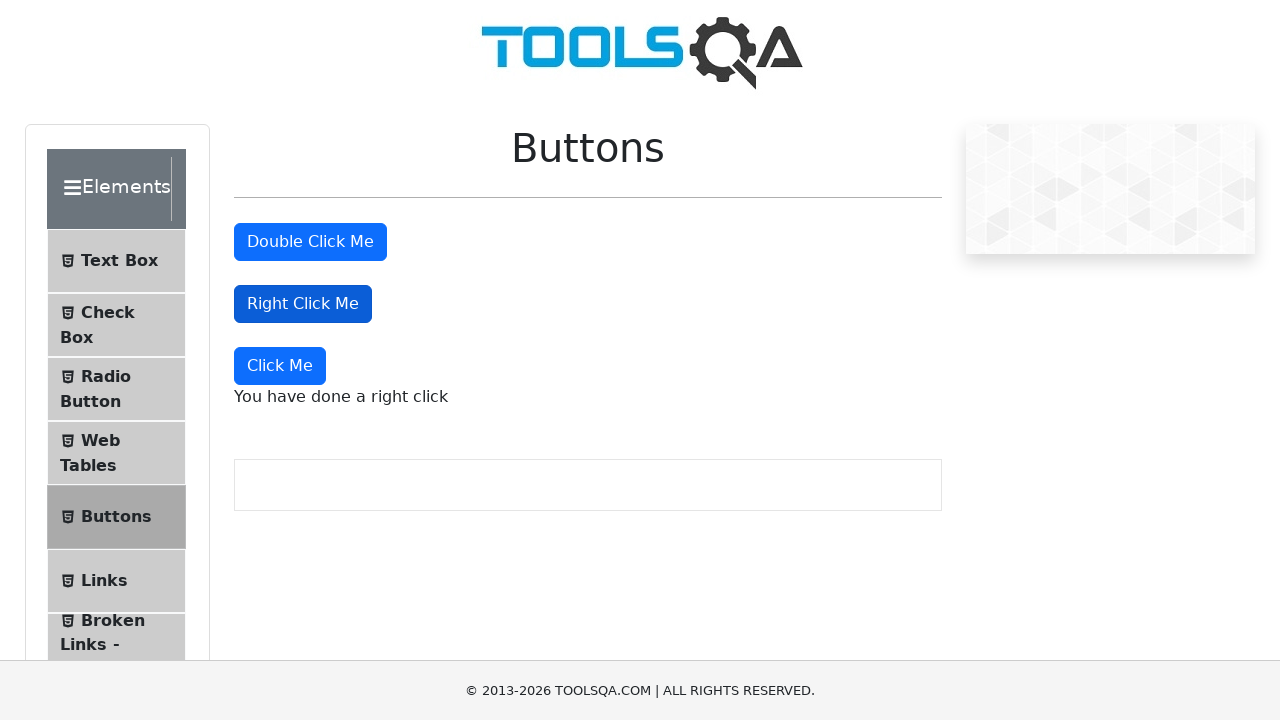

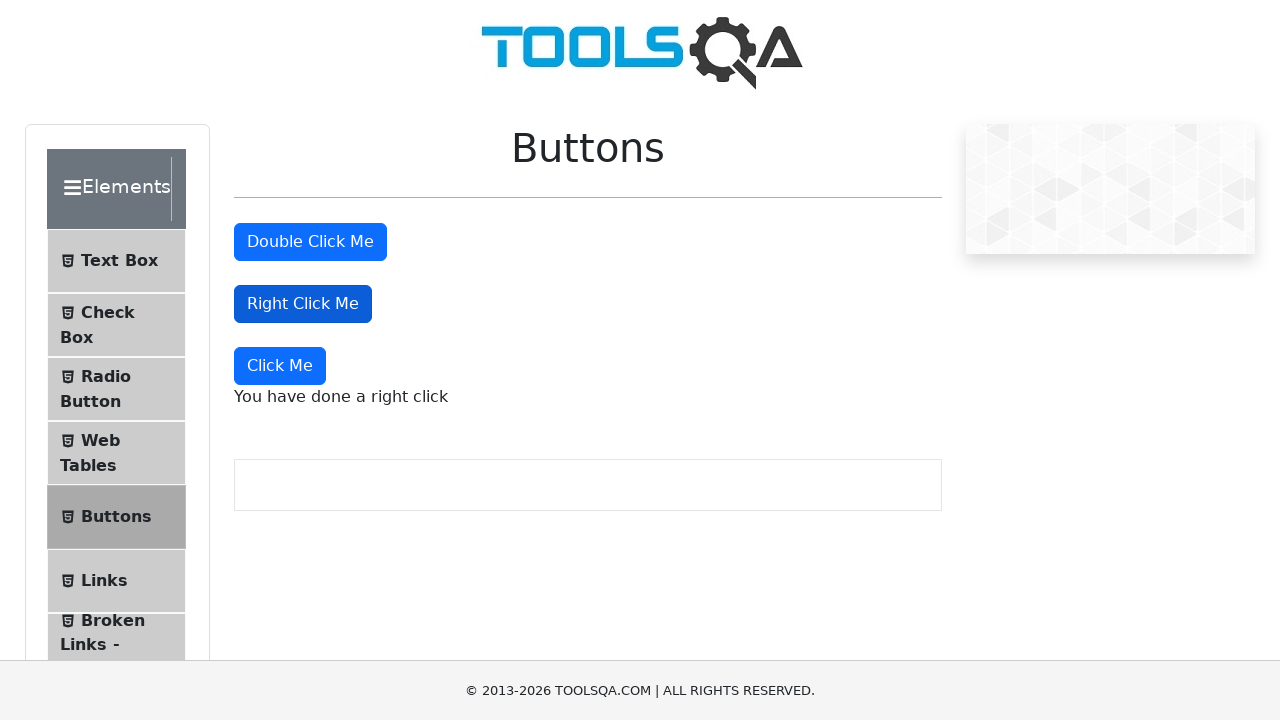